Clicks buttons and navigates through the site using XPath text selectors

Starting URL: https://formy-project.herokuapp.com/buttons

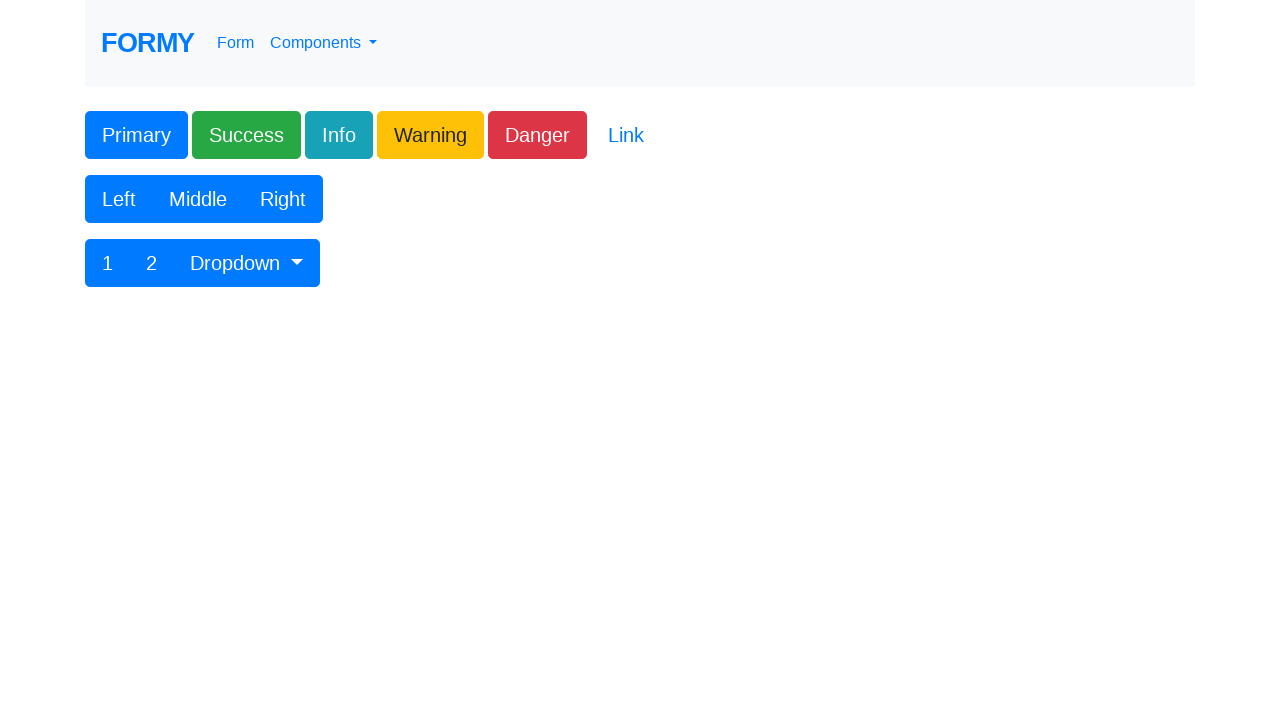

Clicked Primary button using XPath text selector at (136, 135) on text='Primary'
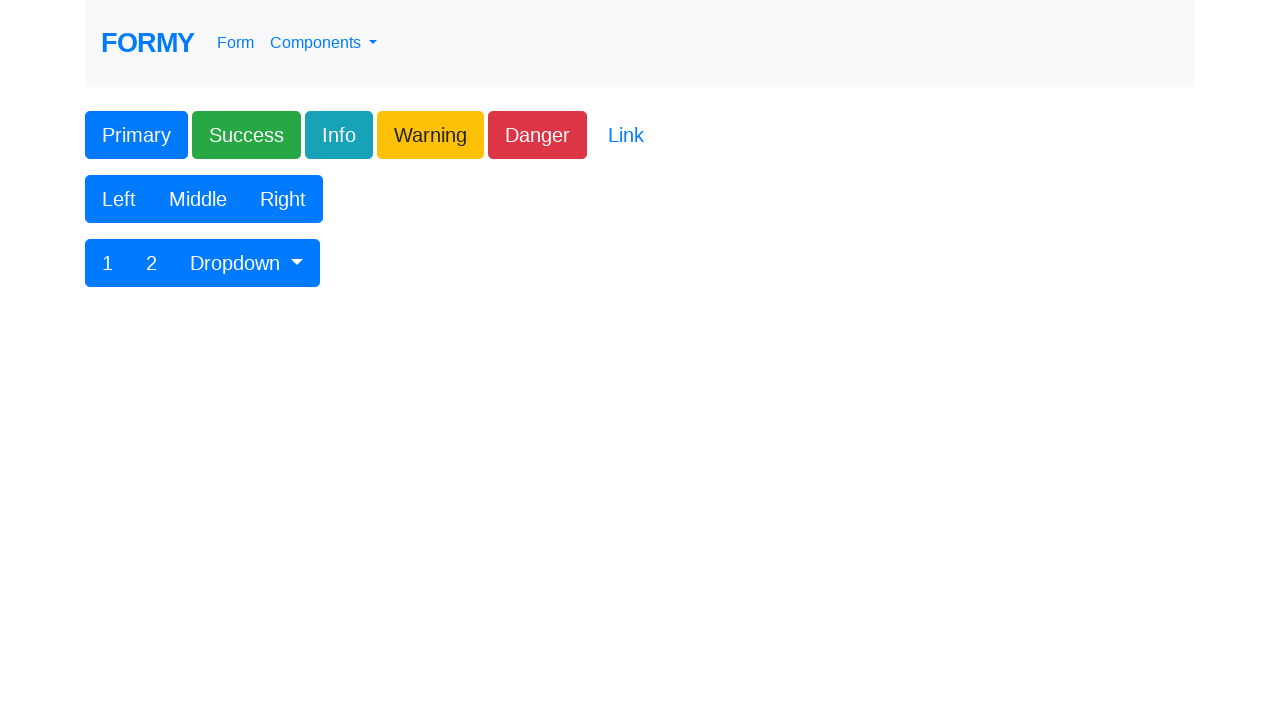

Navigated to main page at https://formy-project.herokuapp.com
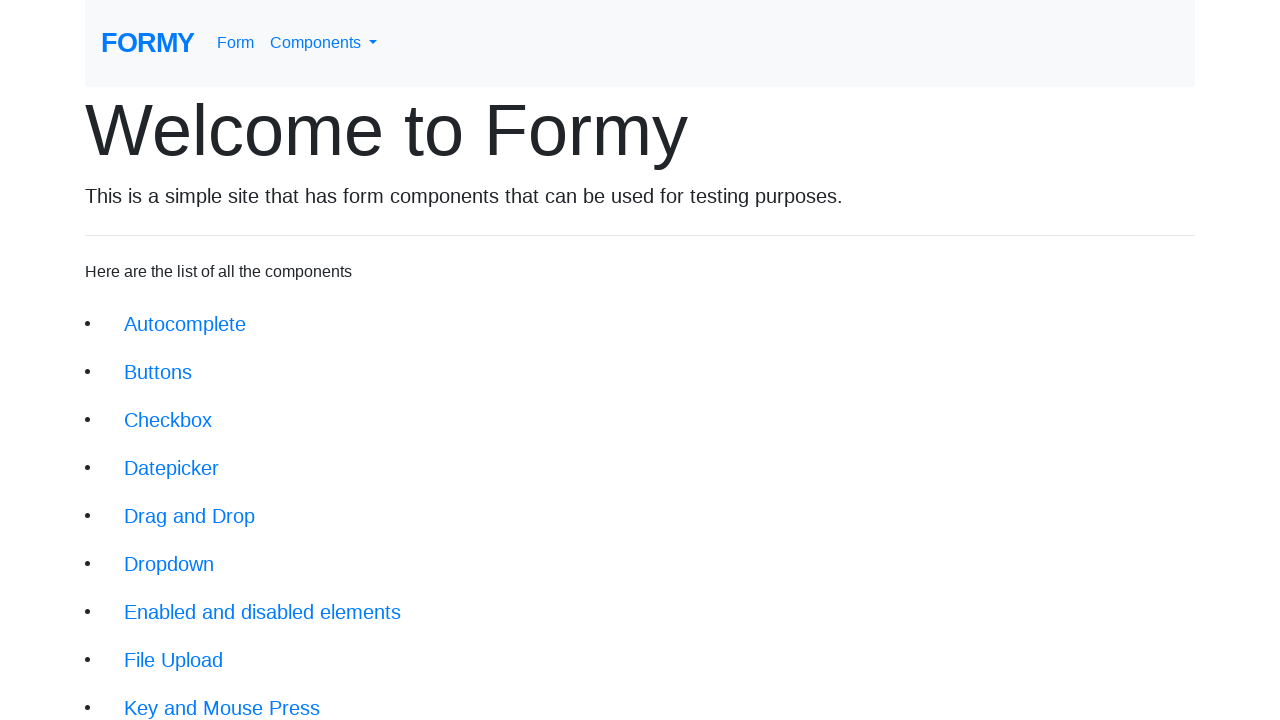

Clicked Form link using XPath text selector at (236, 43) on text='Form'
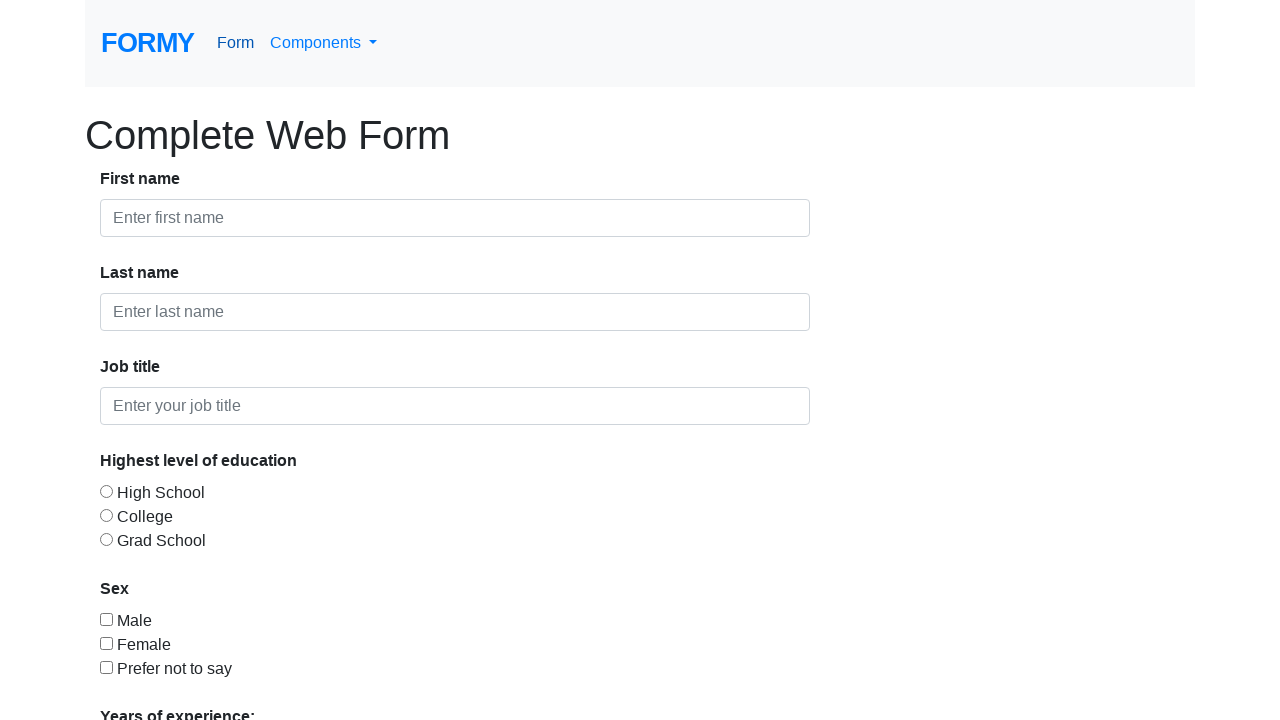

Navigated to form page at https://formy-project.herokuapp.com/form
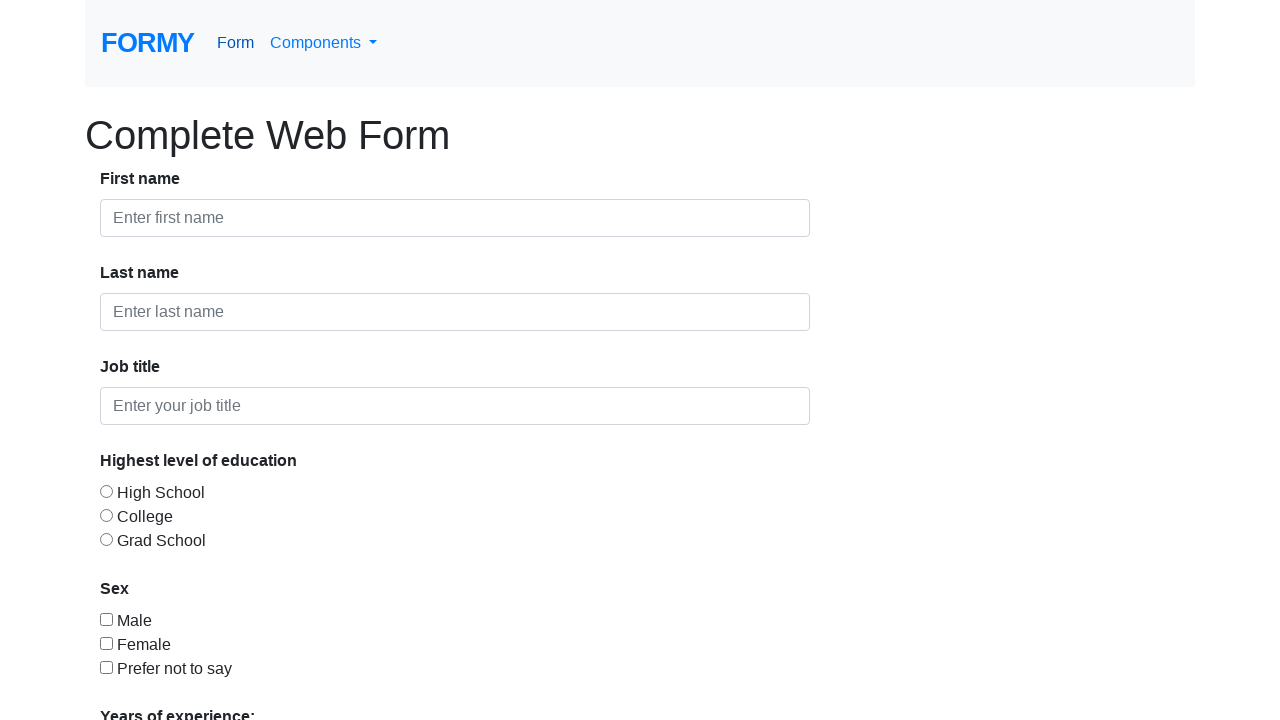

Clicked Formy link using XPath text selector at (148, 43) on text='Formy'
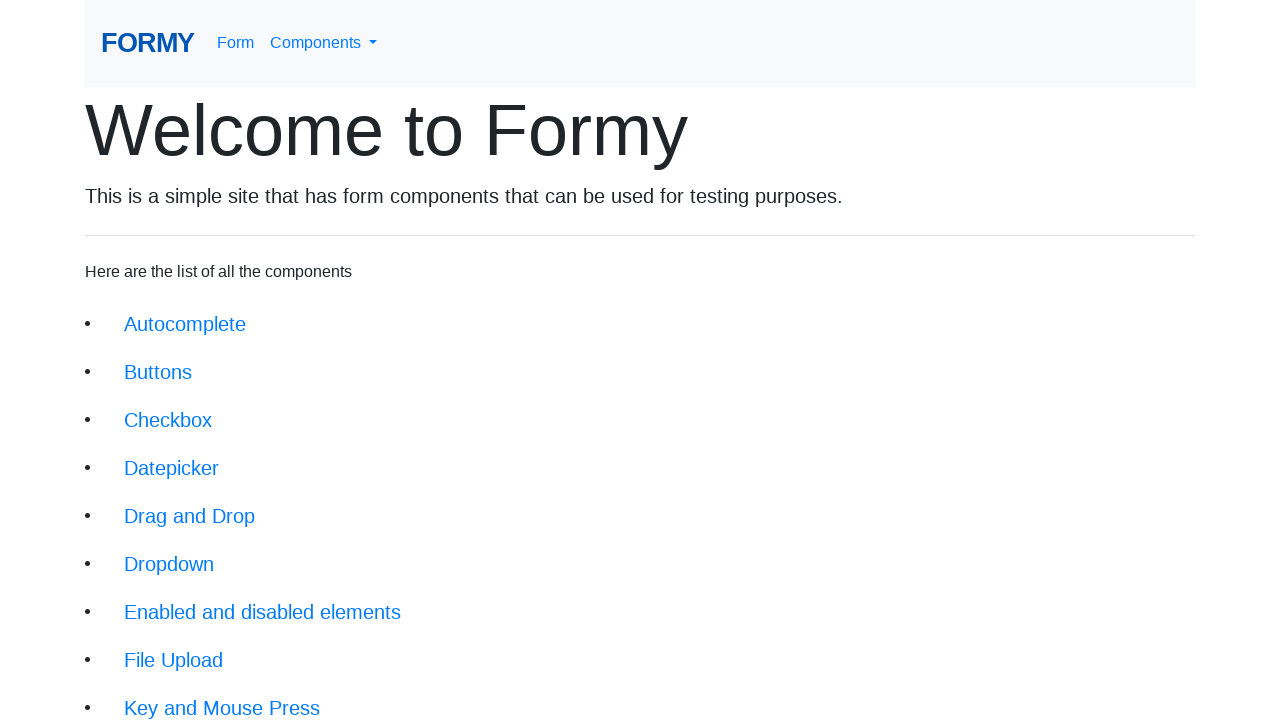

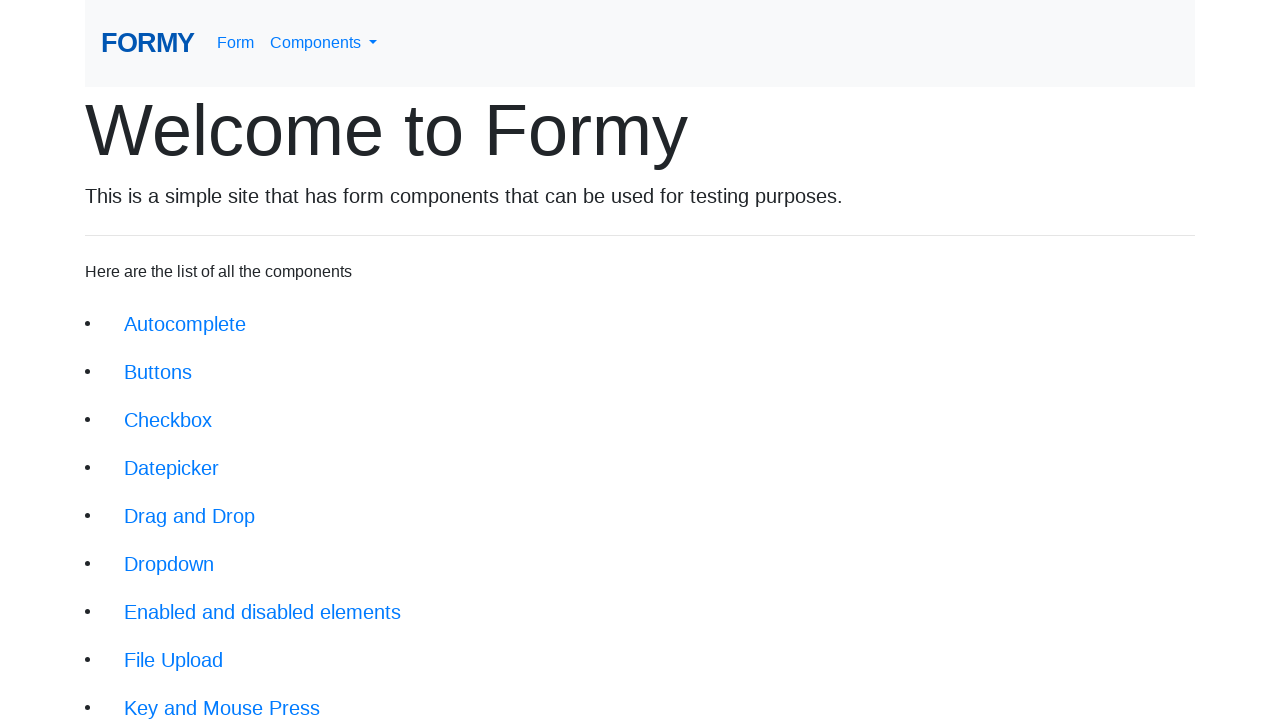